Tests dynamic content loading by clicking the Start button and waiting for the dynamically loaded message to appear

Starting URL: https://the-internet.herokuapp.com/dynamic_loading/2

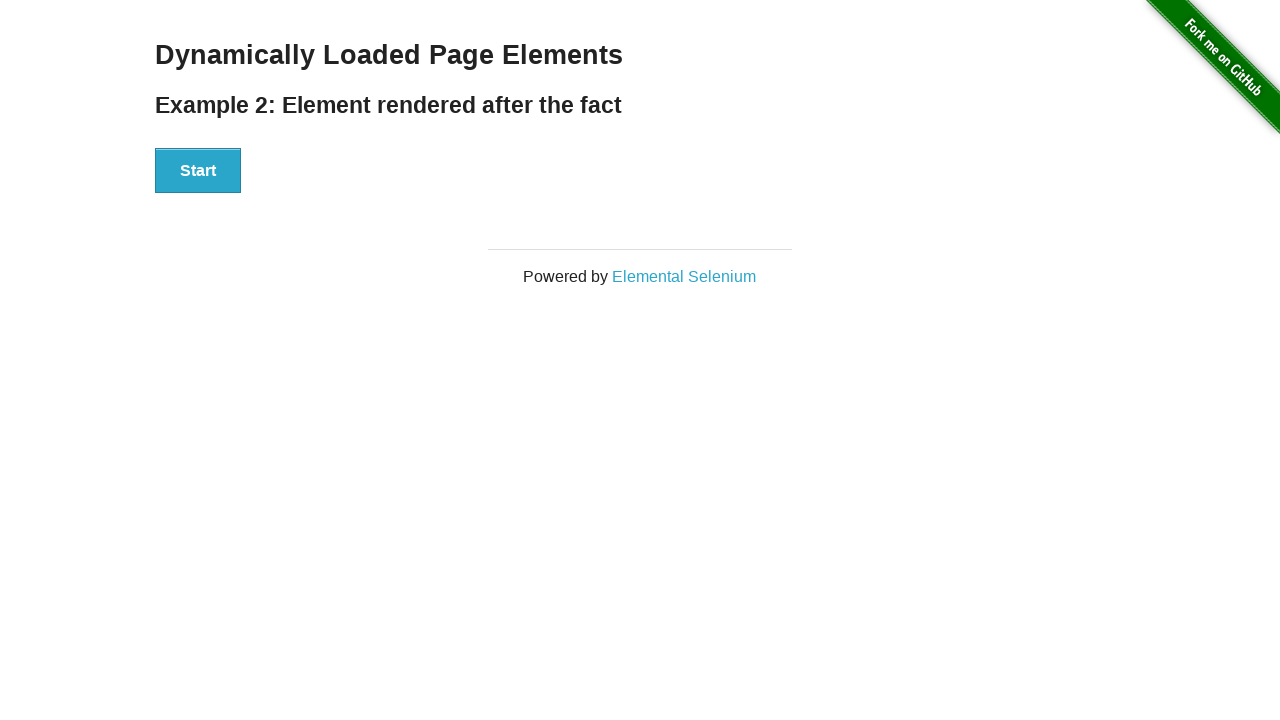

Clicked the Start button to trigger dynamic loading at (198, 171) on xpath=//button[text()='Start']
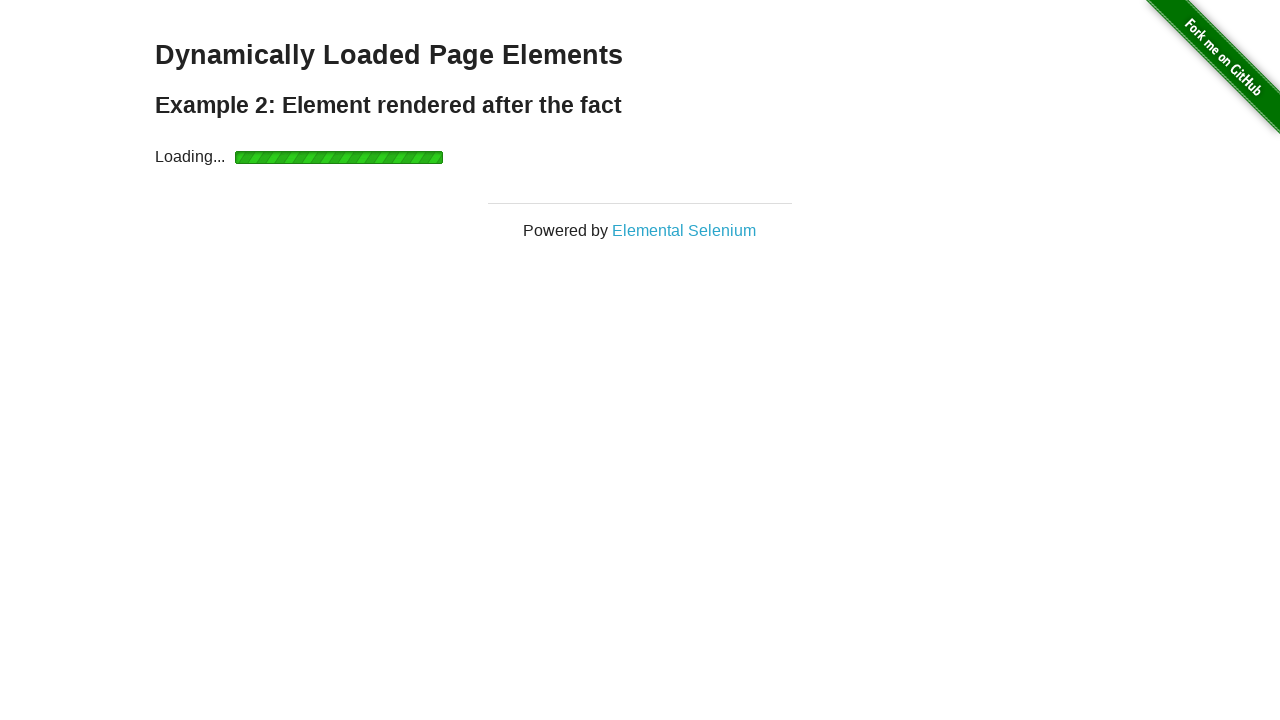

Waited for dynamically loaded finish message to appear
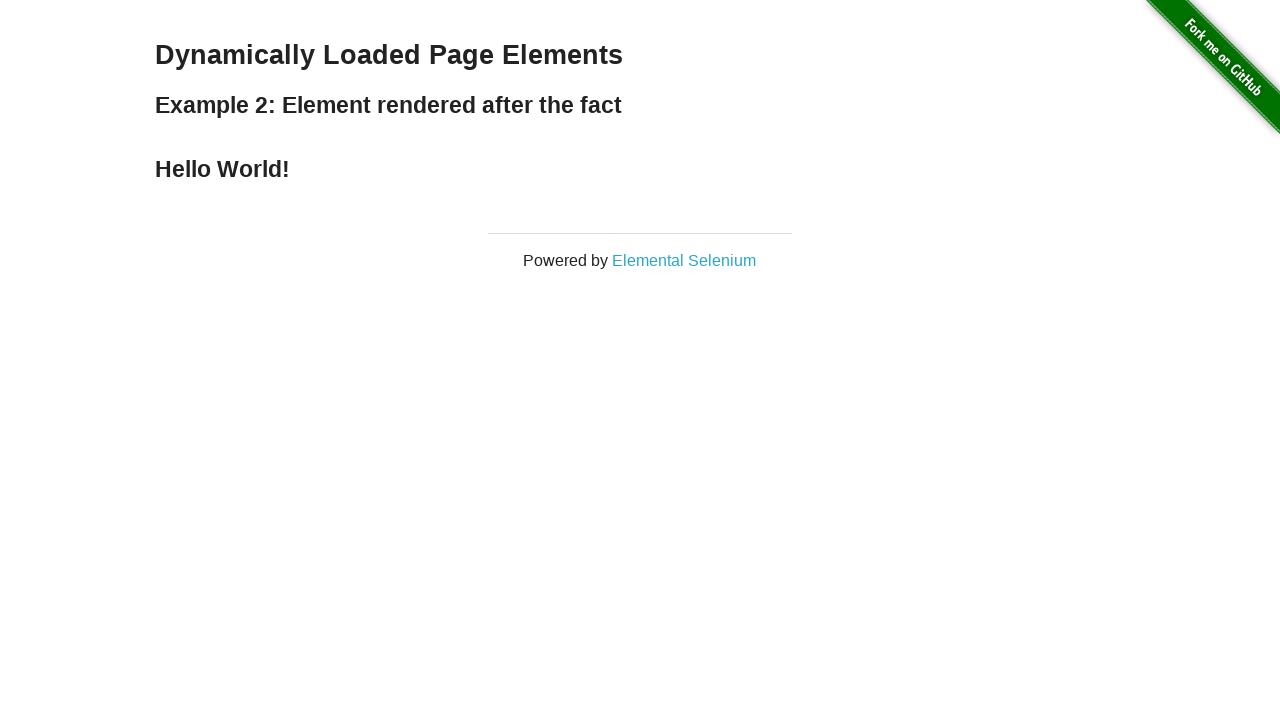

Located the finish message element
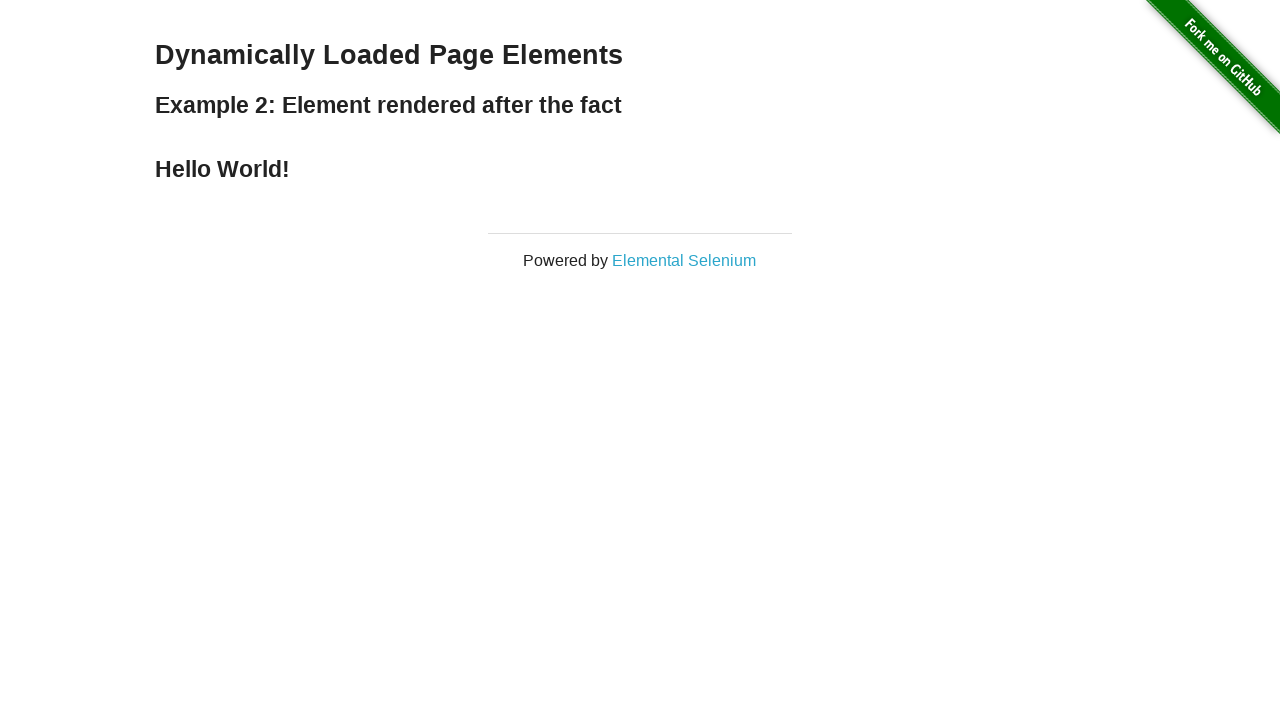

Retrieved and printed finish message: 'Hello World!'
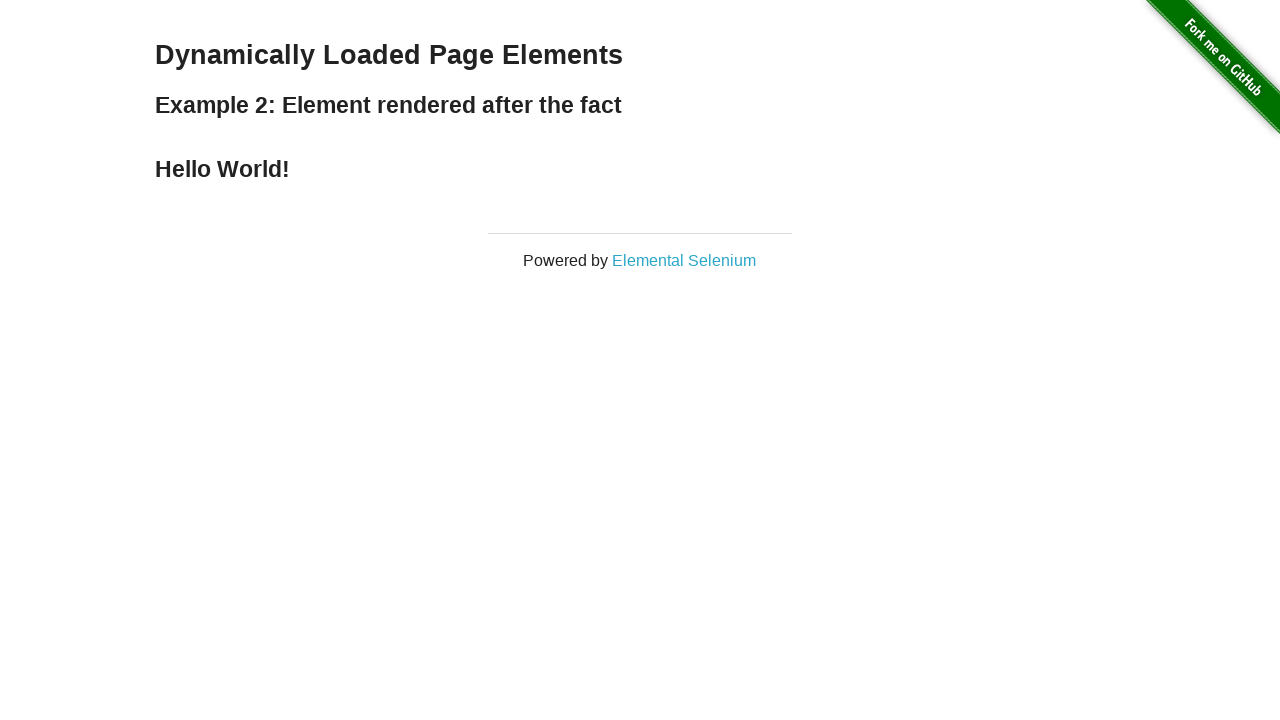

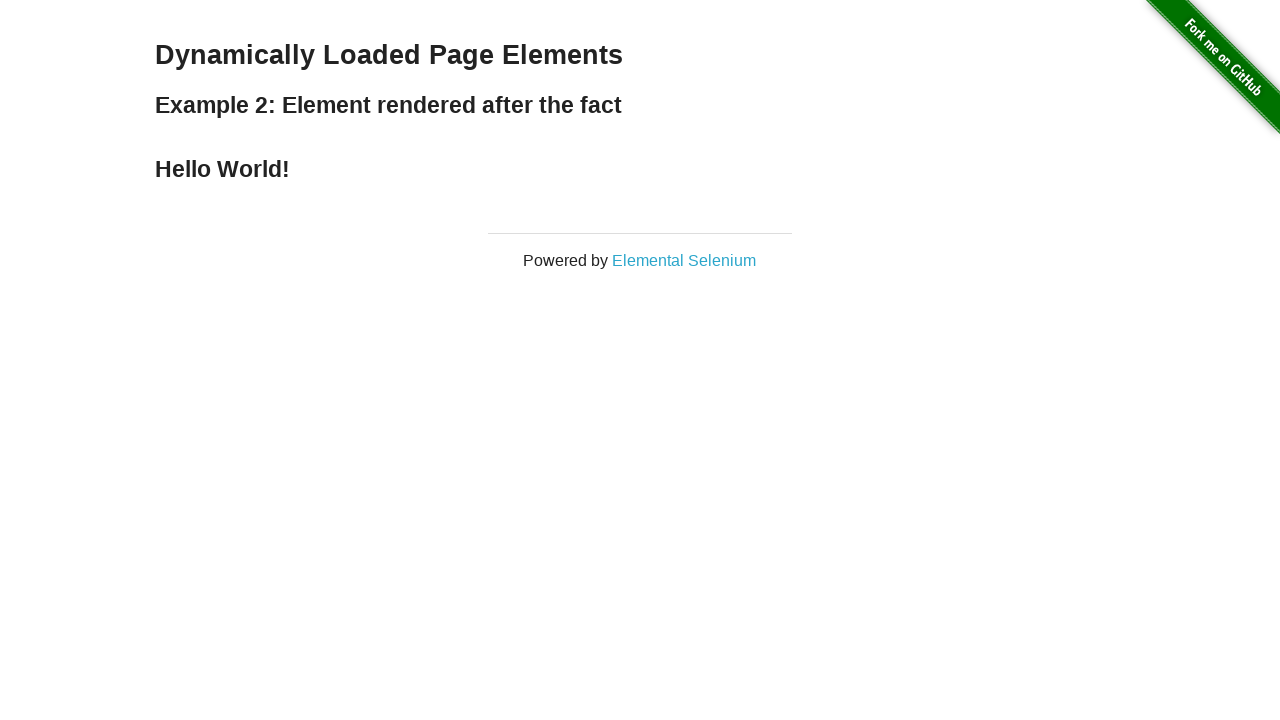